Tests window handling functionality by verifying page content, clicking a link that opens a new window, switching to the new window to verify its title, and then switching back to the original window to verify its title.

Starting URL: https://the-internet.herokuapp.com/windows

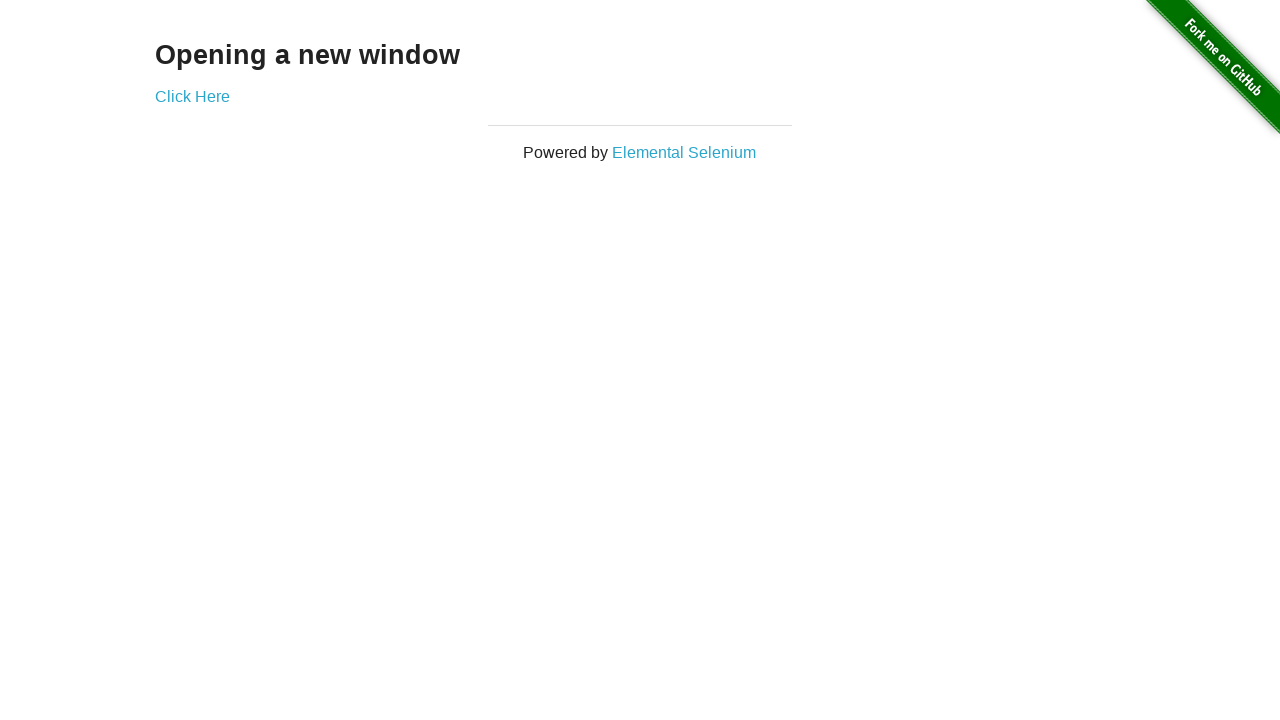

Waited for 'Opening a new window' text to be present
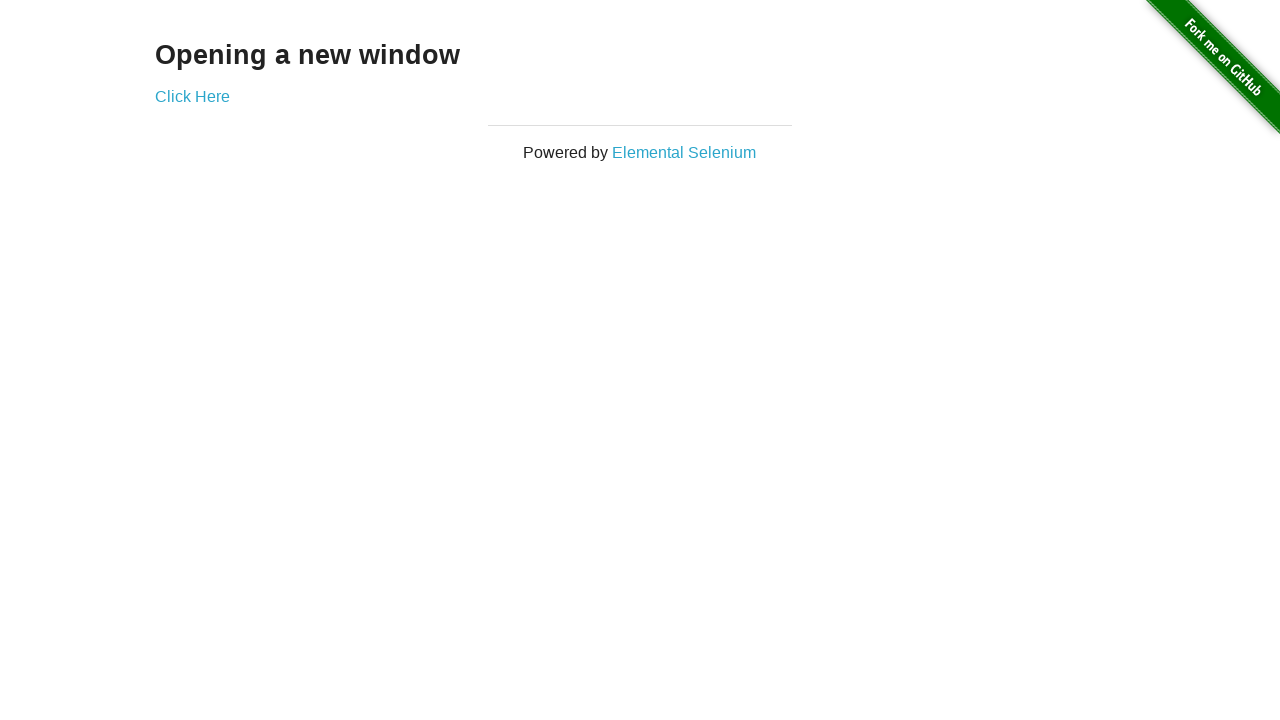

Located the 'Opening a new window' text element
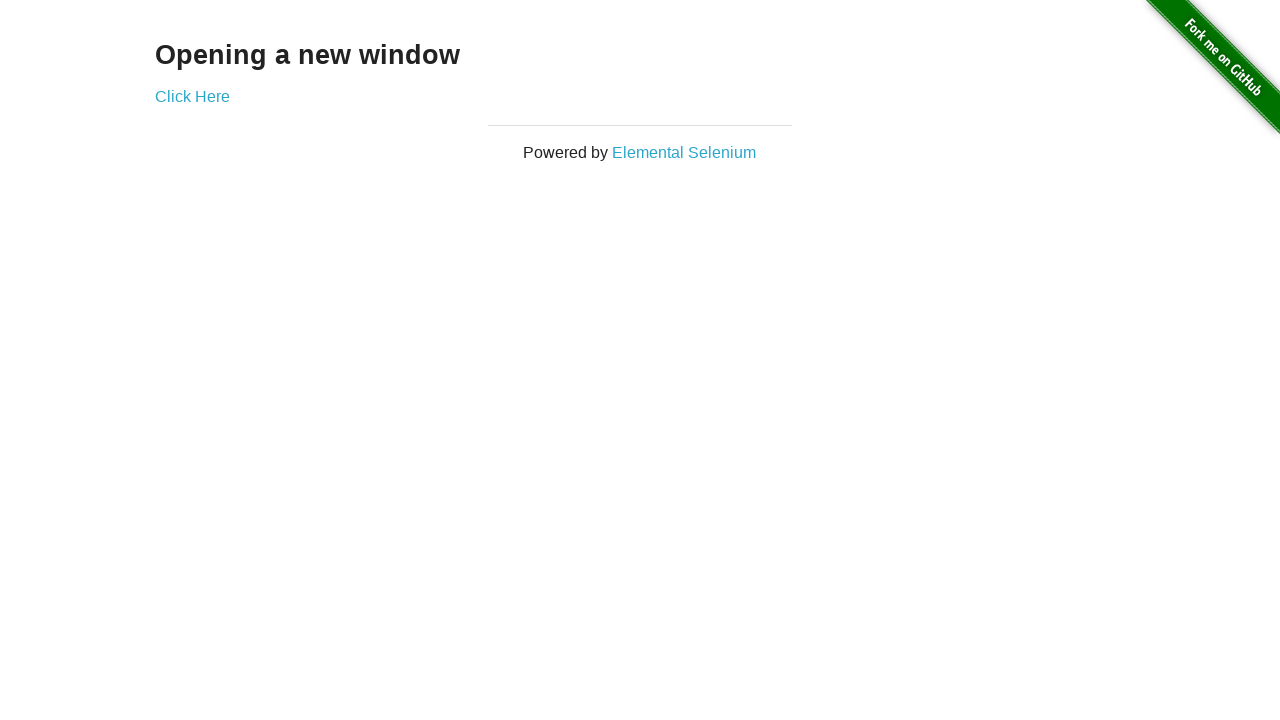

Verified text content equals 'Opening a new window'
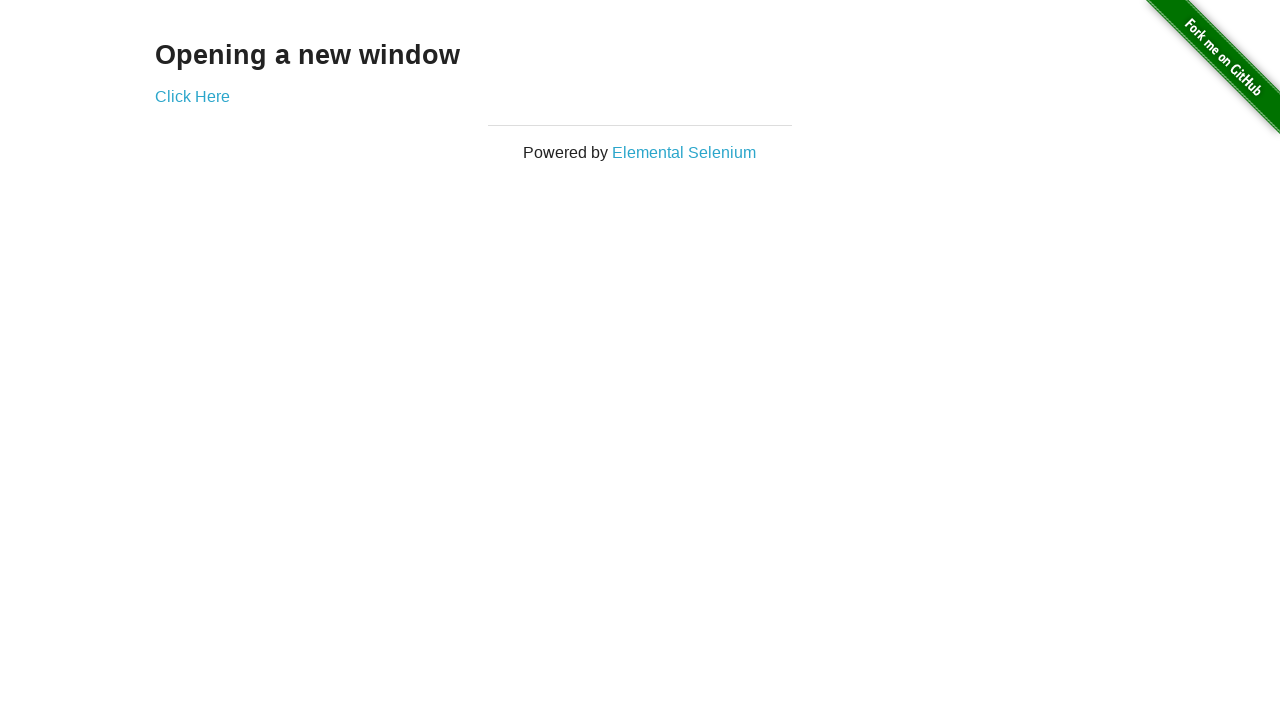

Verified original page title contains 'The Internet'
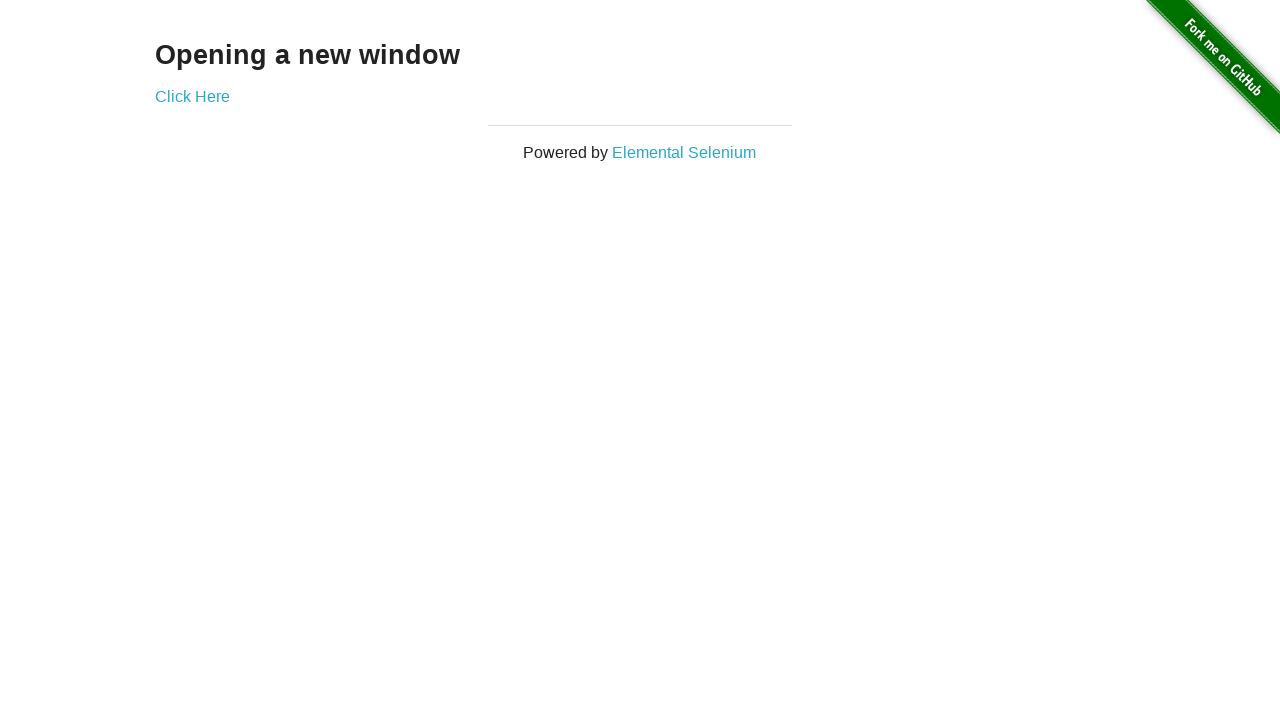

Clicked 'Click Here' link which opened a new window at (192, 96) on text=Click Here
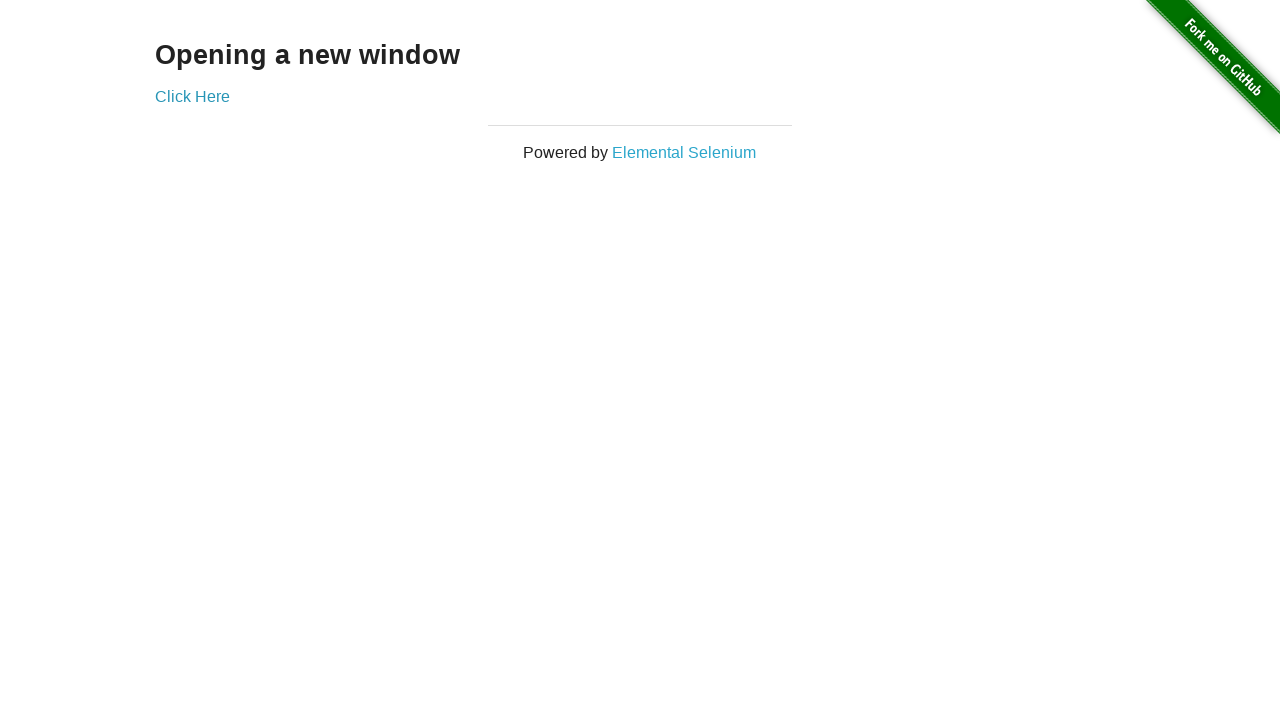

Captured reference to the new window page
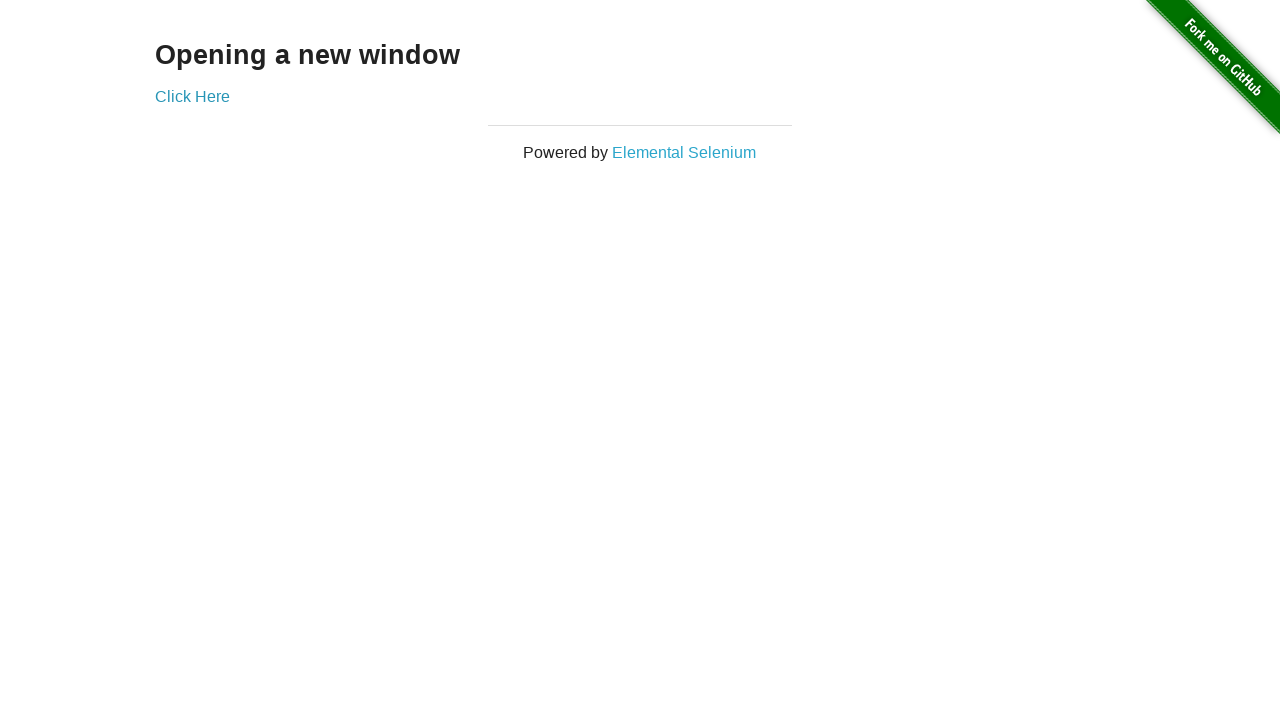

Waited for new window page to fully load
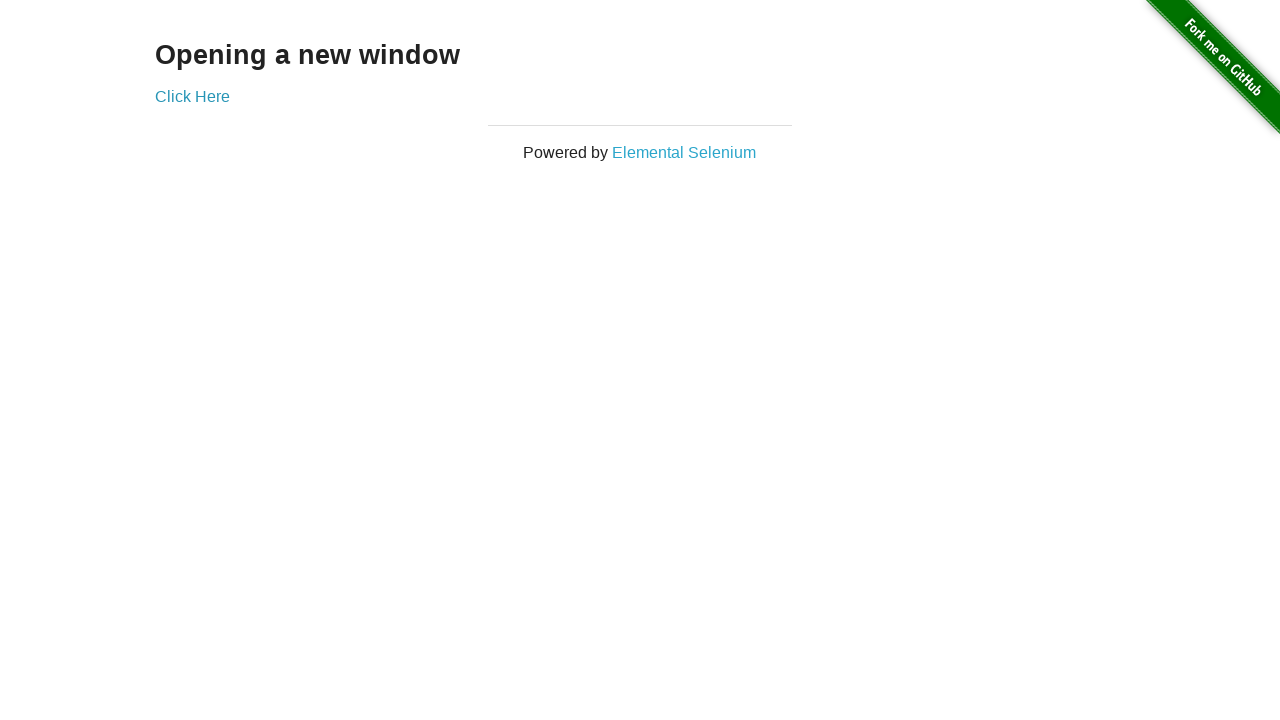

Verified new window title contains 'New Window'
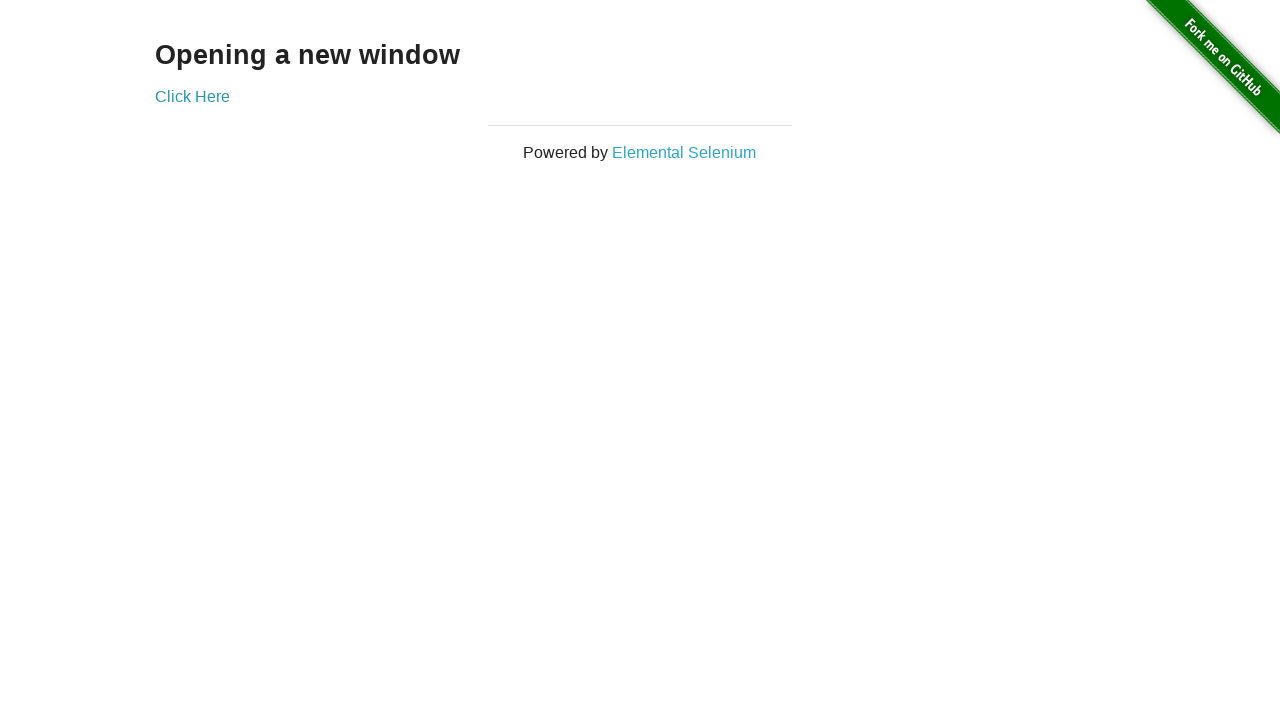

Brought original window to front
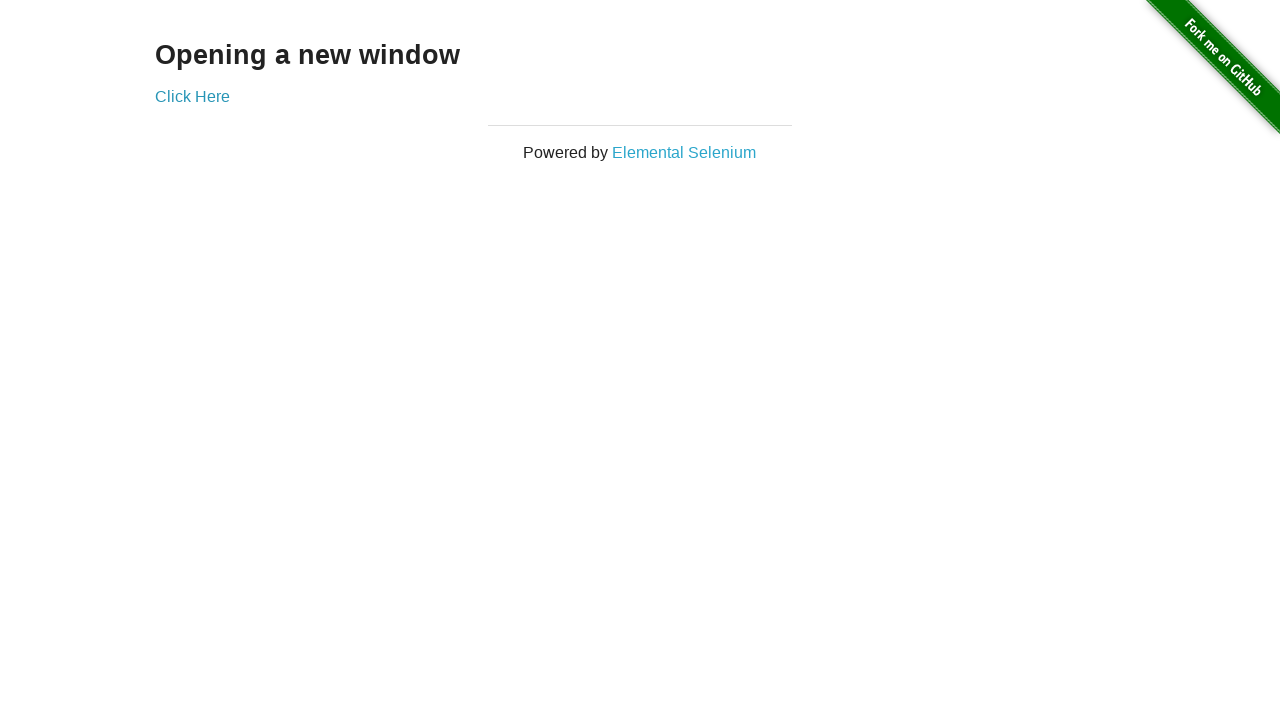

Verified original window title still contains 'The Internet'
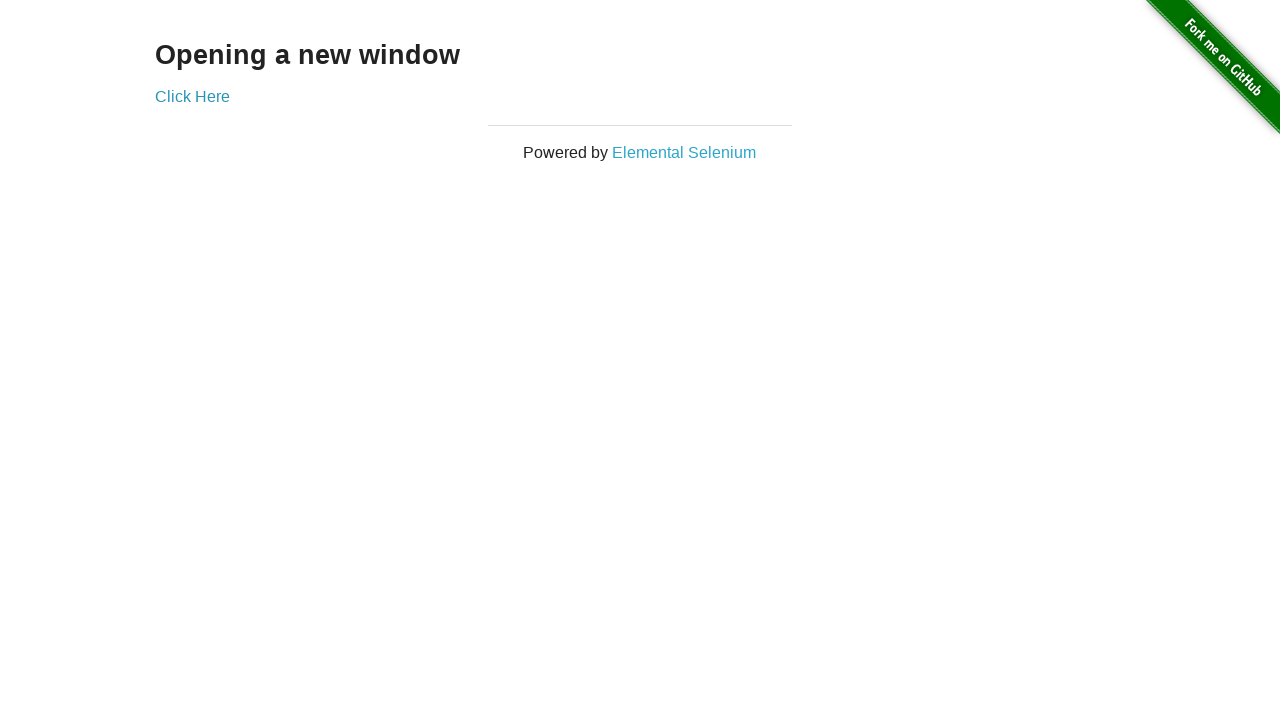

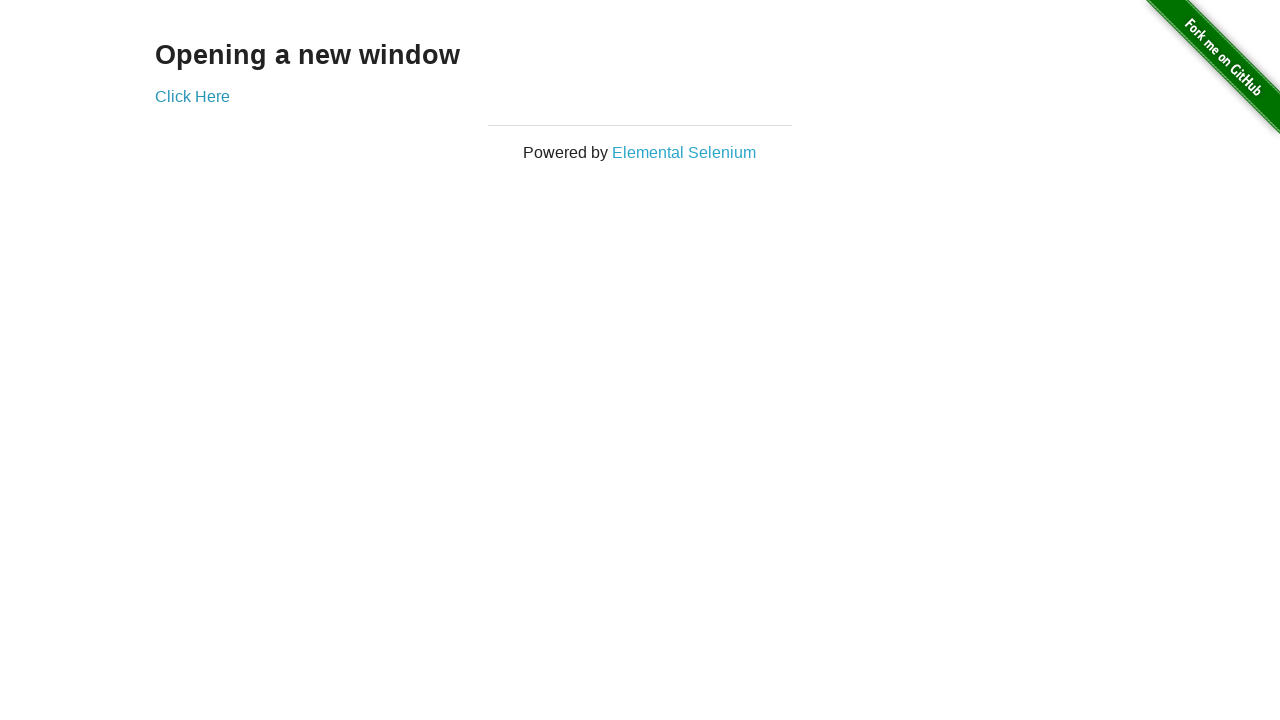